Plays a Rock Paper Scissors game against an AI by randomly clicking rock, paper, or scissors buttons 5 times and checking the final scores

Starting URL: https://rockpaperscissors-ai.vercel.app/

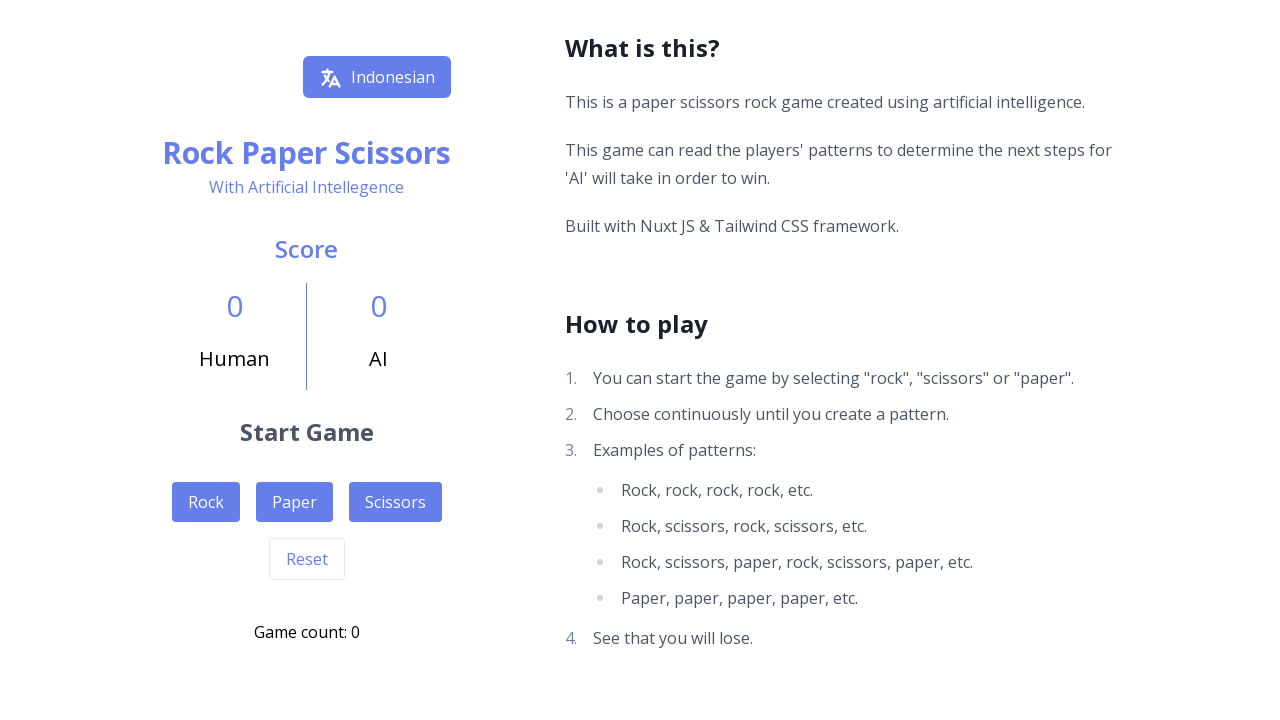

Waited for Rock Paper Scissors game buttons to load
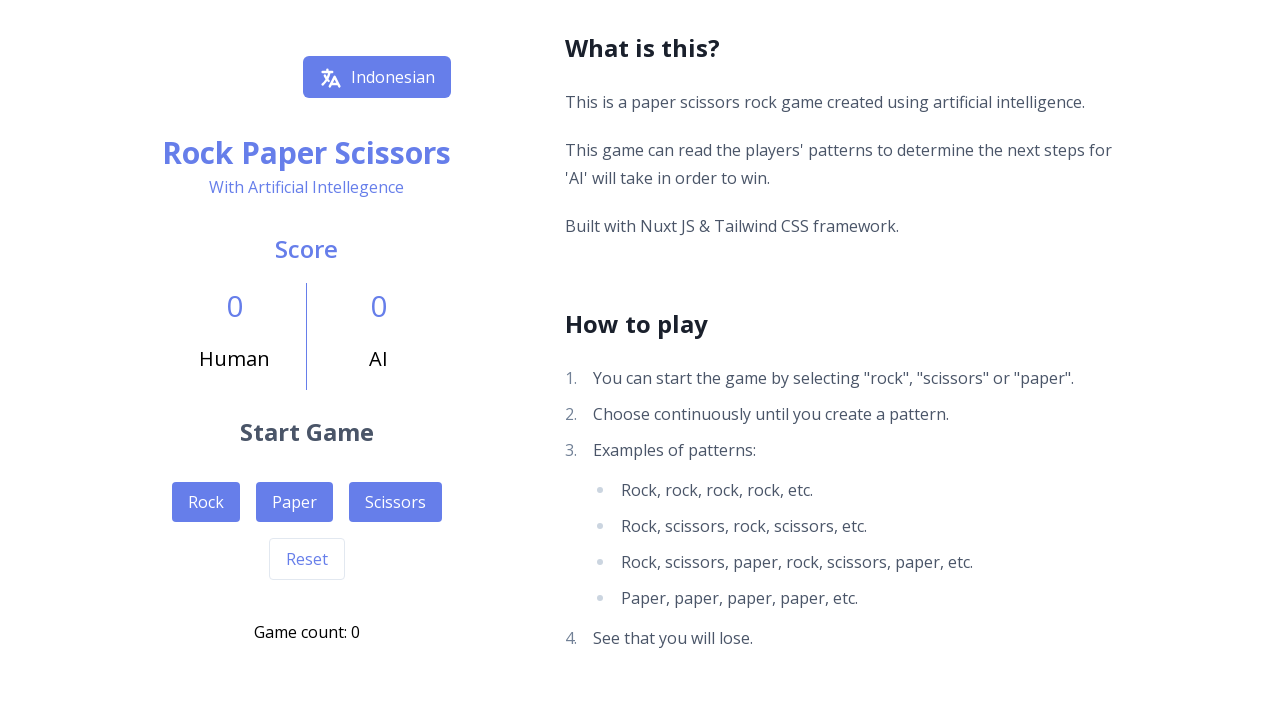

Clicked Scissors button at (395, 502) on xpath=//*[@id="__layout"]/div/div/div[1]/div[3]/div[3]/div[1]/button[3]
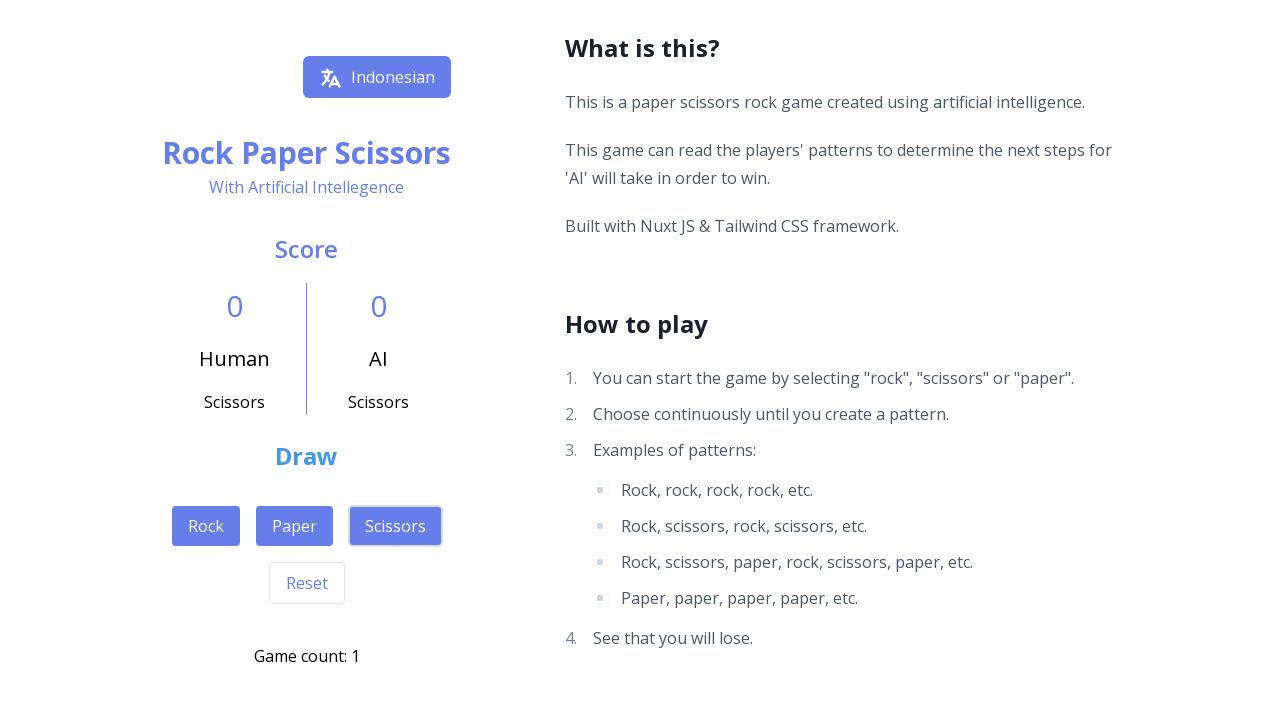

Waited 1 second before next move
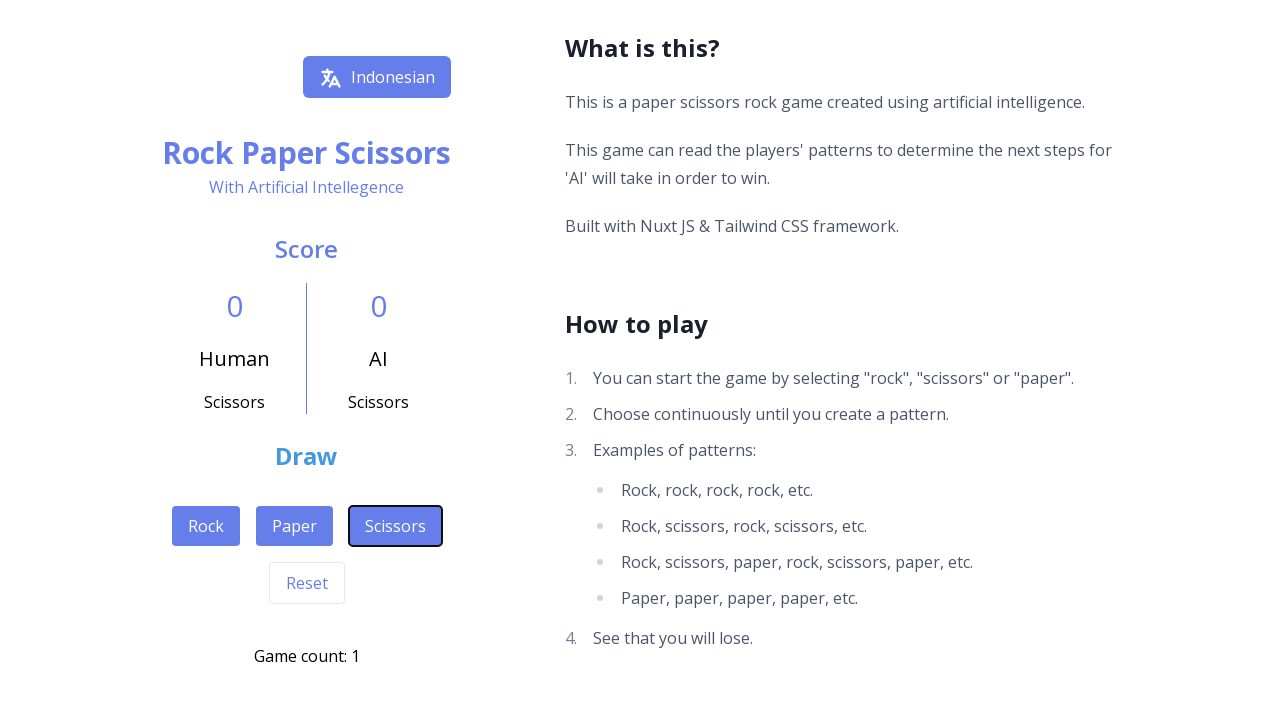

Clicked Rock button at (206, 526) on xpath=//*[@id="__layout"]/div/div/div[1]/div[3]/div[3]/div[1]/button[1]
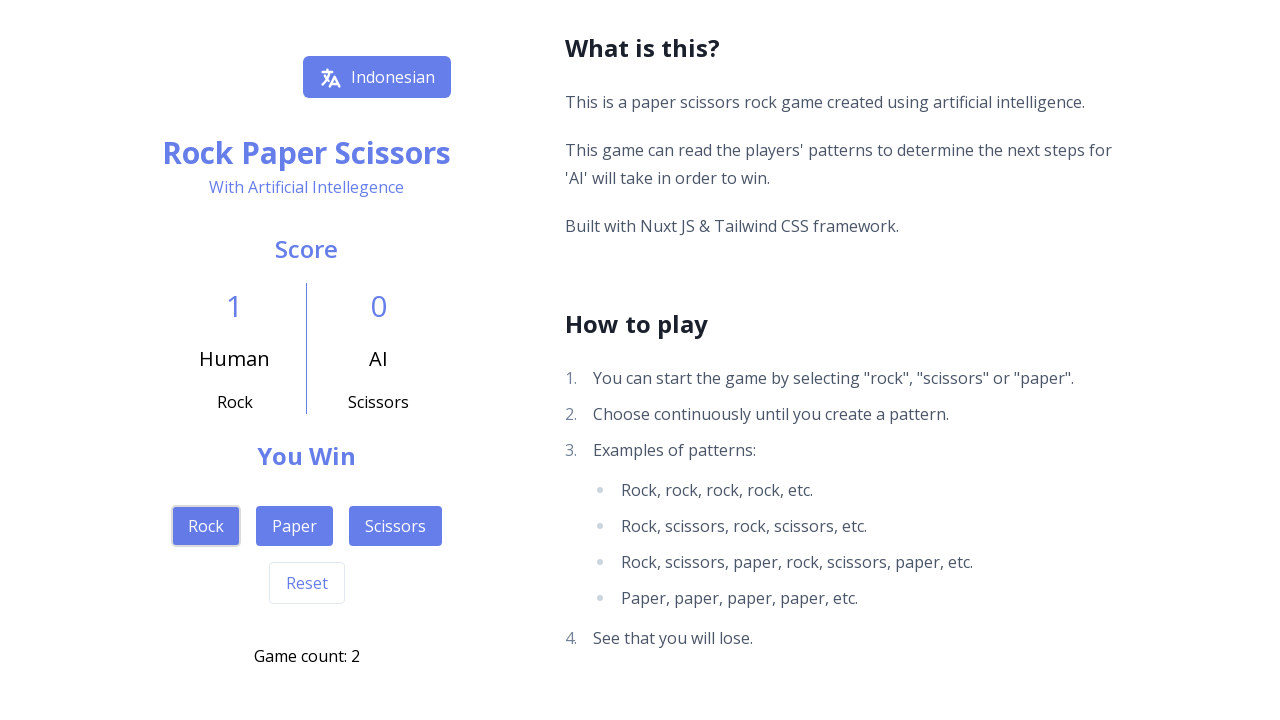

Waited 1 second before next move
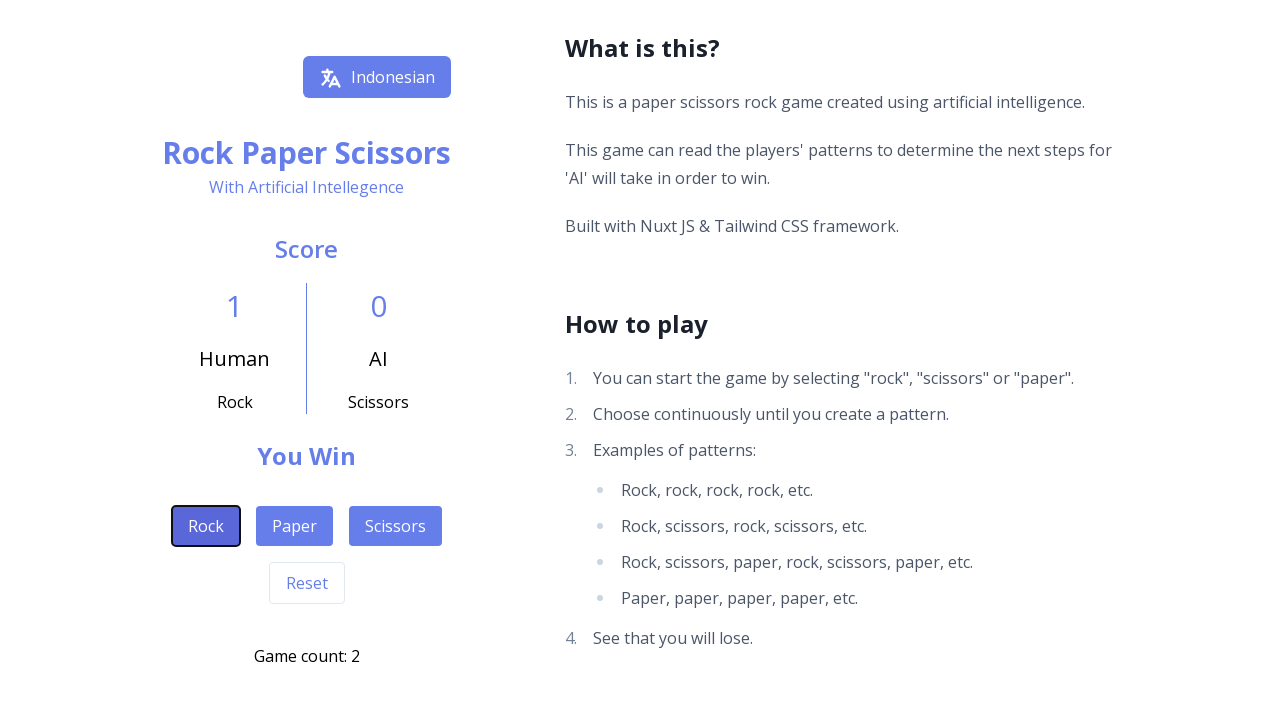

Clicked Rock button at (206, 526) on xpath=//*[@id="__layout"]/div/div/div[1]/div[3]/div[3]/div[1]/button[1]
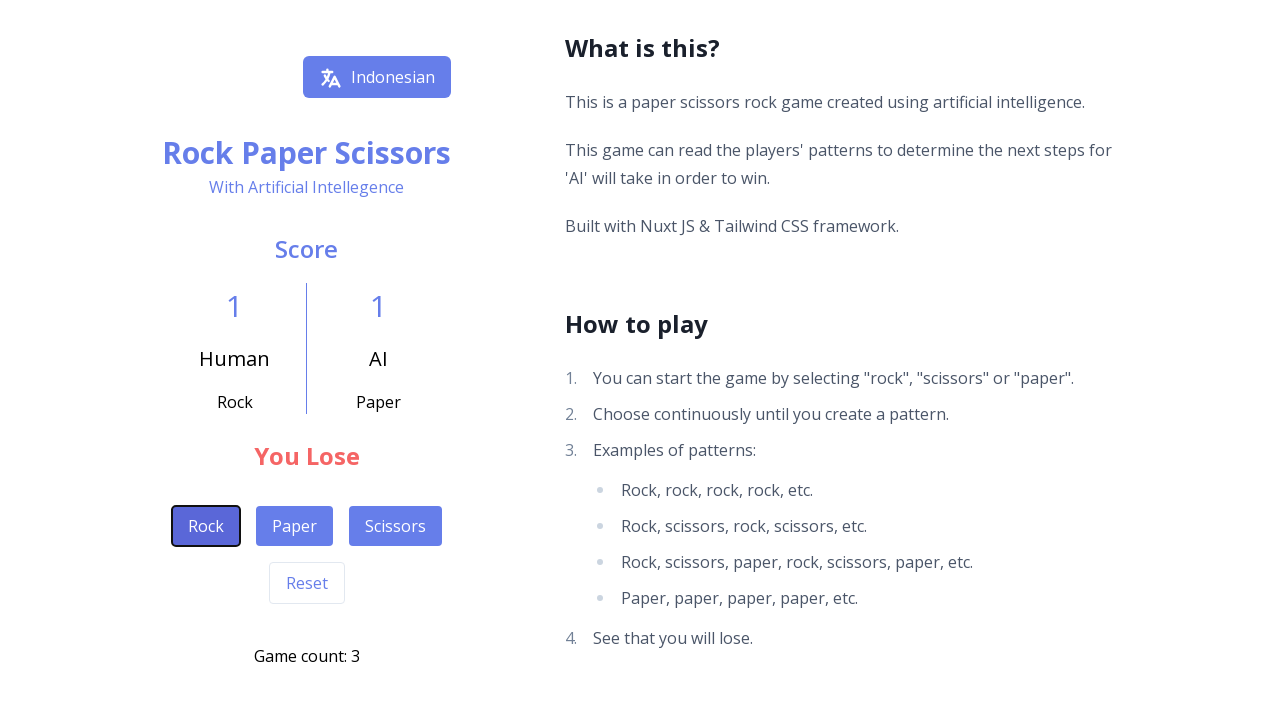

Waited 1 second before next move
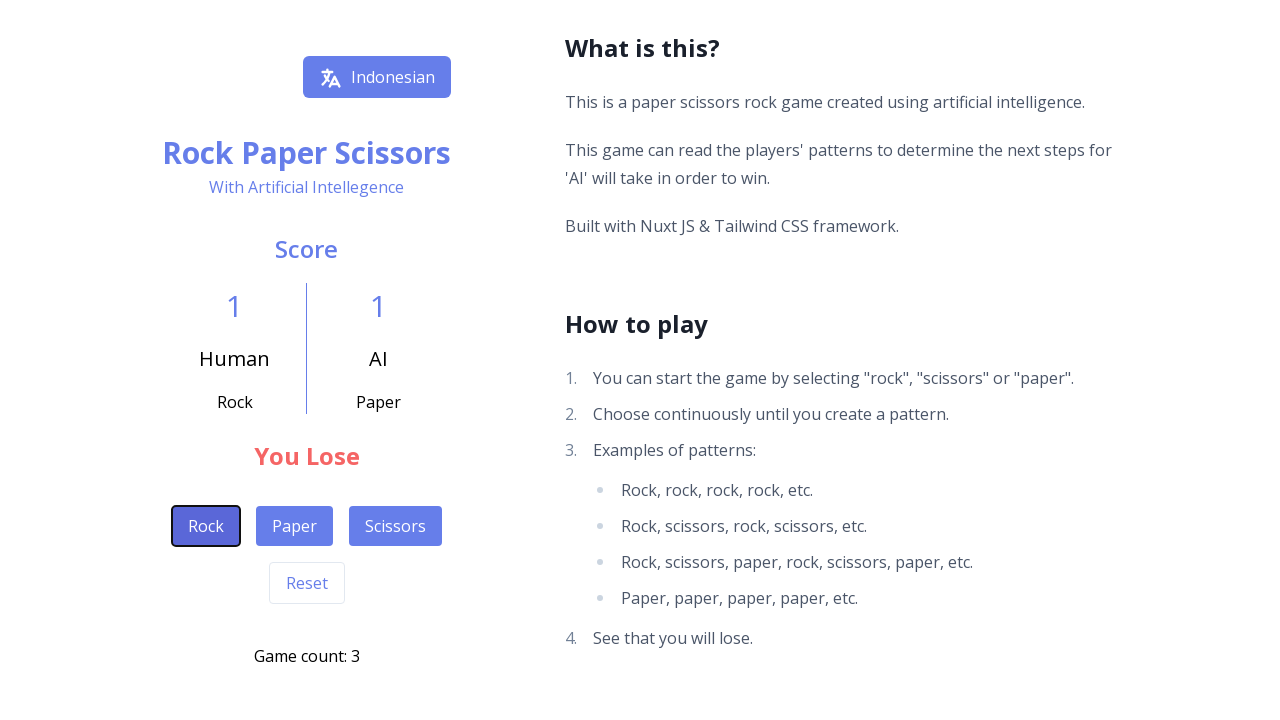

Clicked Paper button at (294, 526) on xpath=//*[@id="__layout"]/div/div/div[1]/div[3]/div[3]/div[1]/button[2]
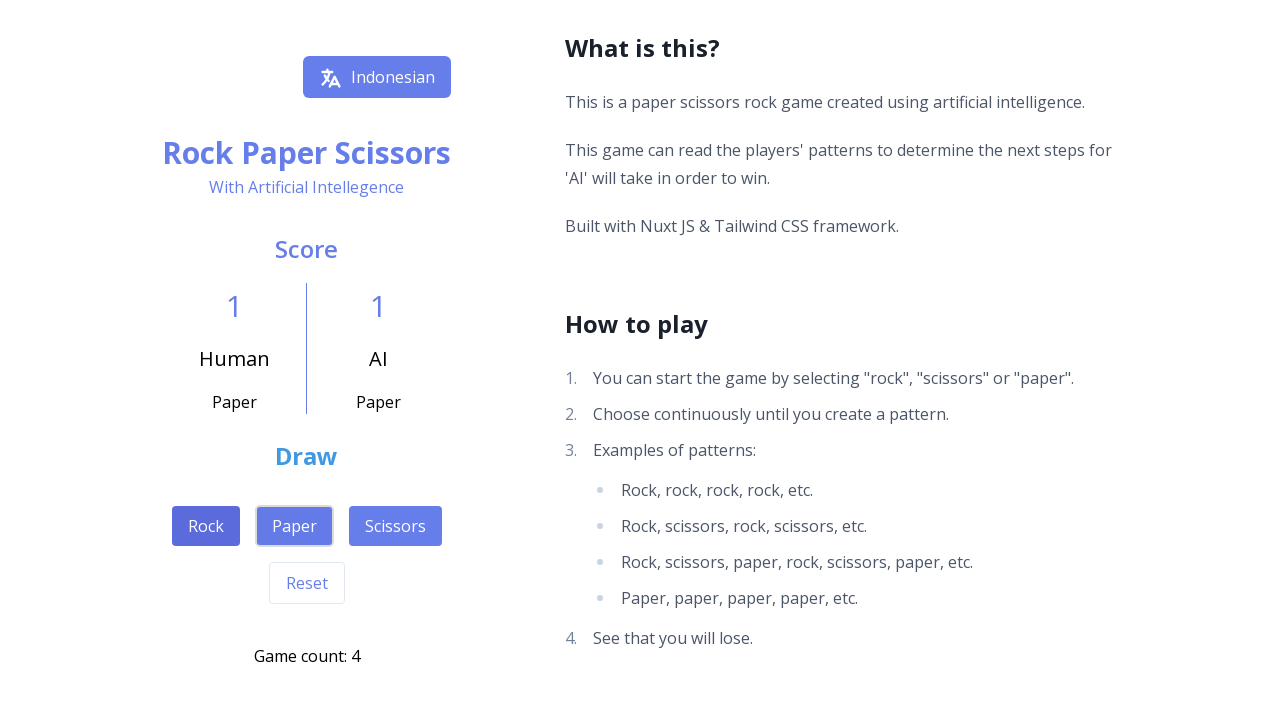

Waited 1 second before next move
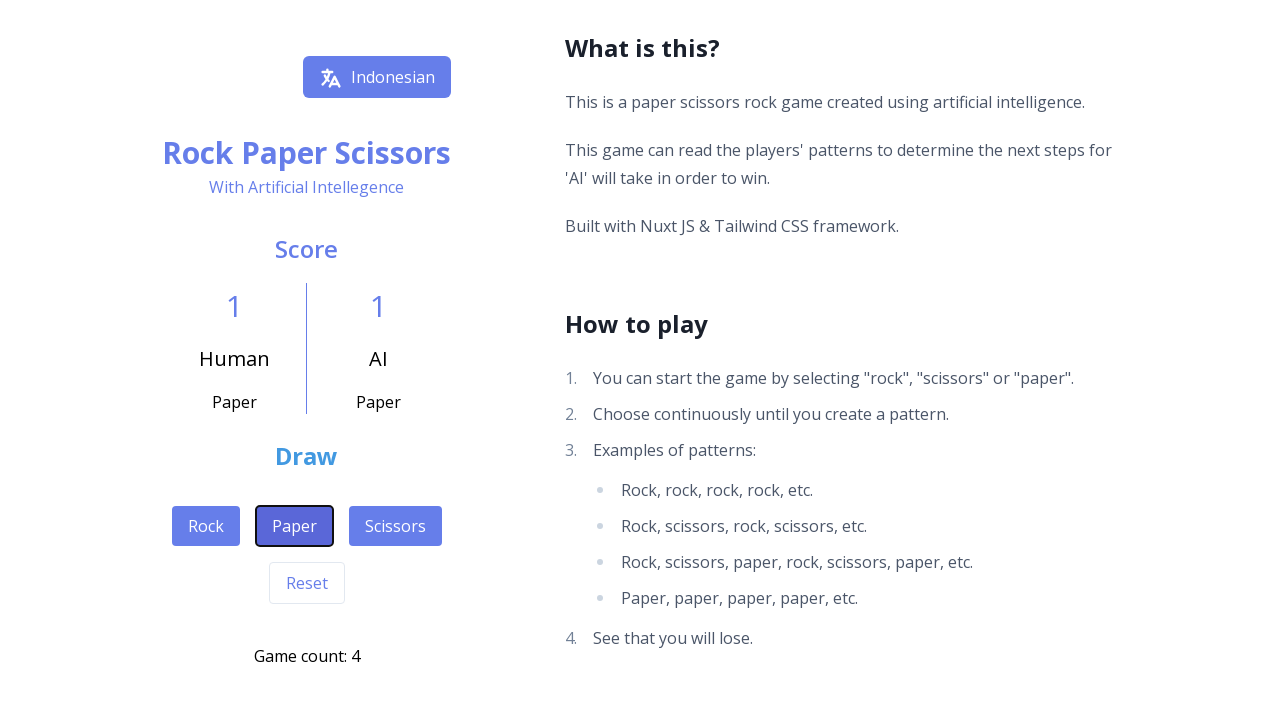

Clicked Scissors button at (395, 526) on xpath=//*[@id="__layout"]/div/div/div[1]/div[3]/div[3]/div[1]/button[3]
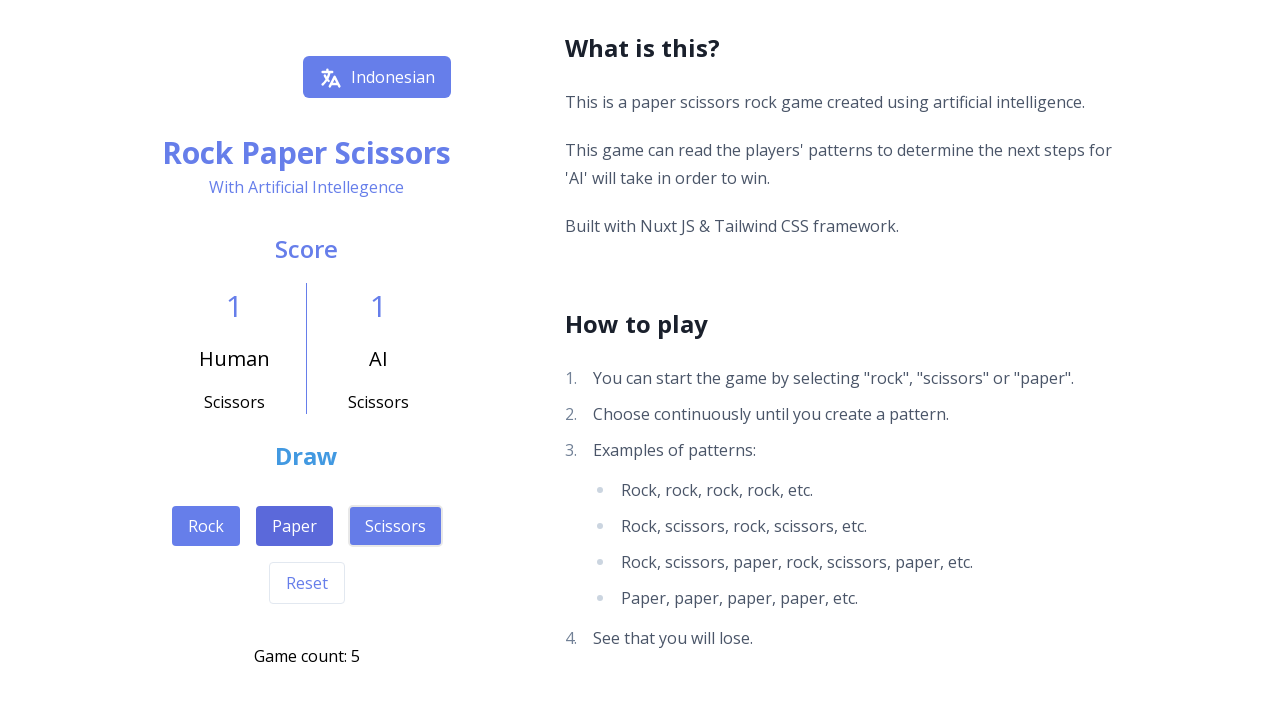

Waited 1 second before next move
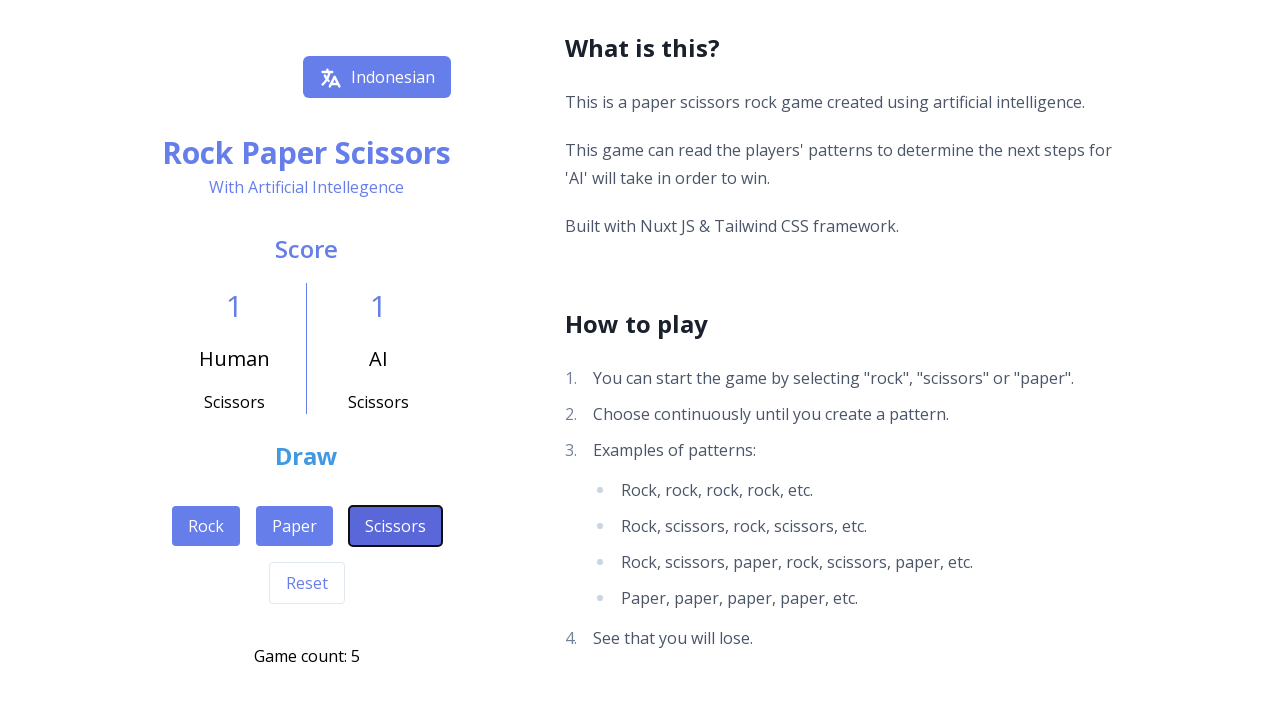

Player final score loaded
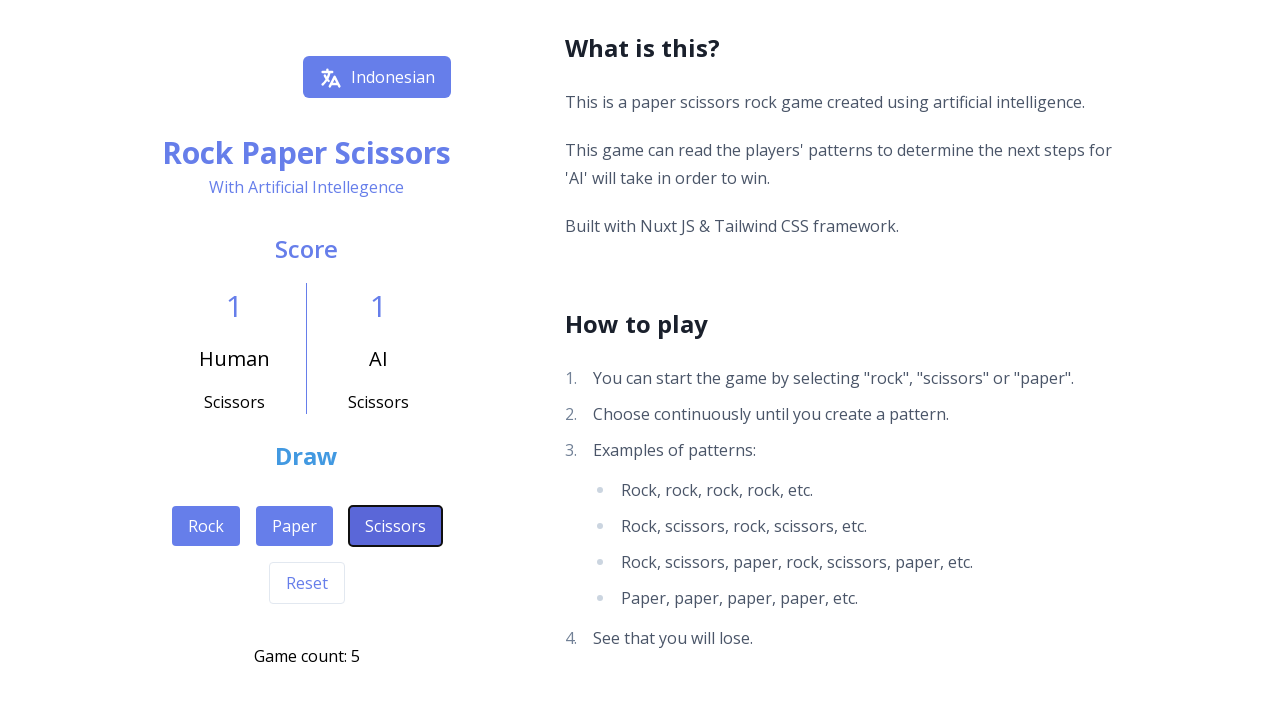

AI final score loaded
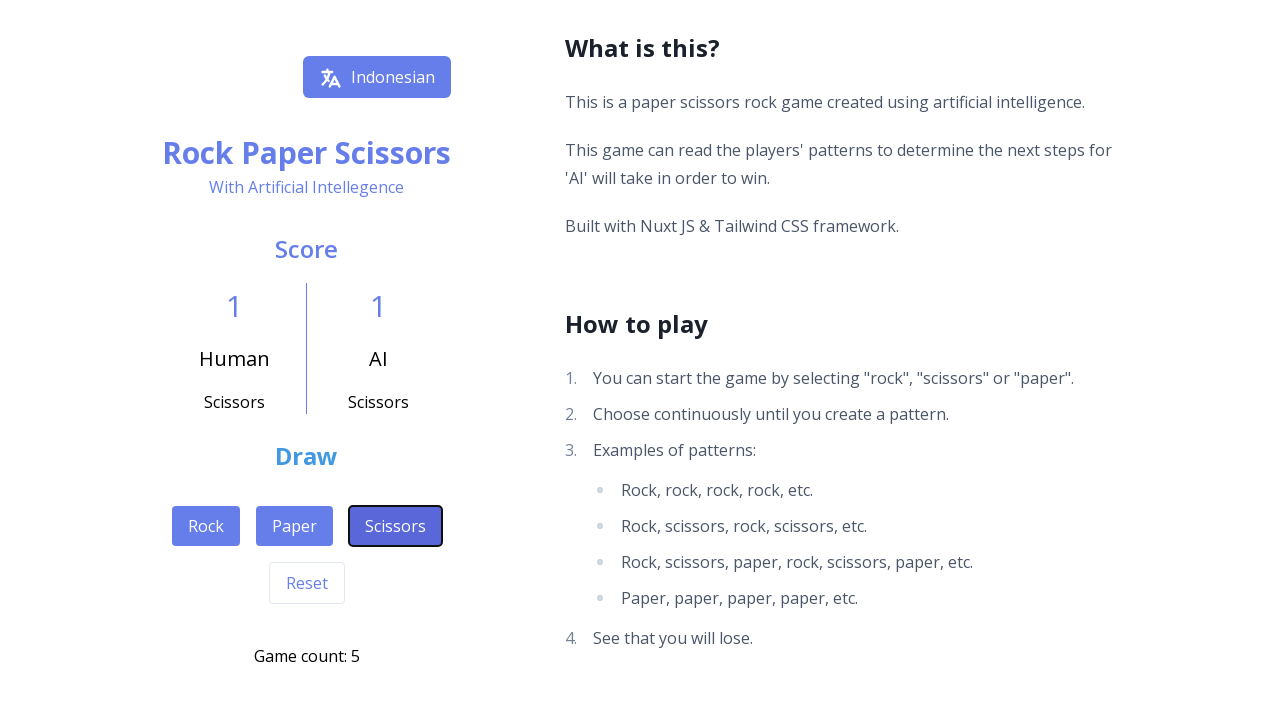

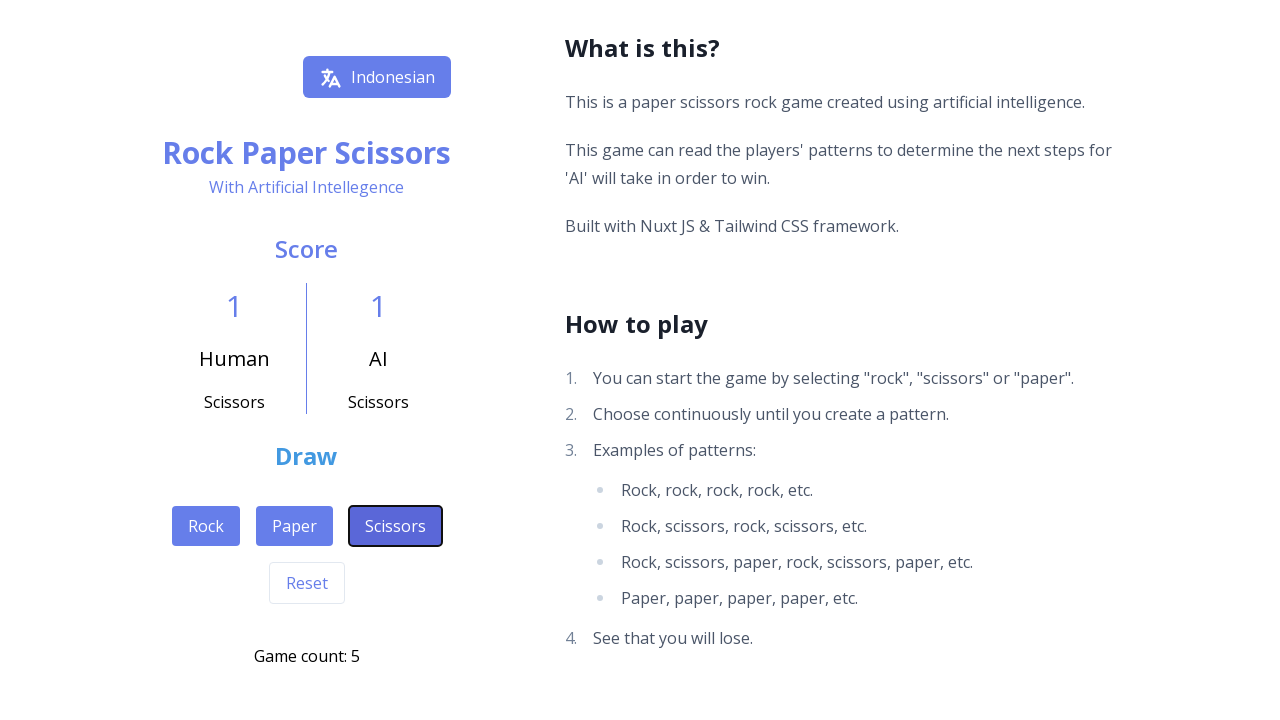